Tests browser alert handling by clicking a button that triggers an alert, then switching to the alert and accepting it.

Starting URL: https://formy-project.herokuapp.com/switch-window

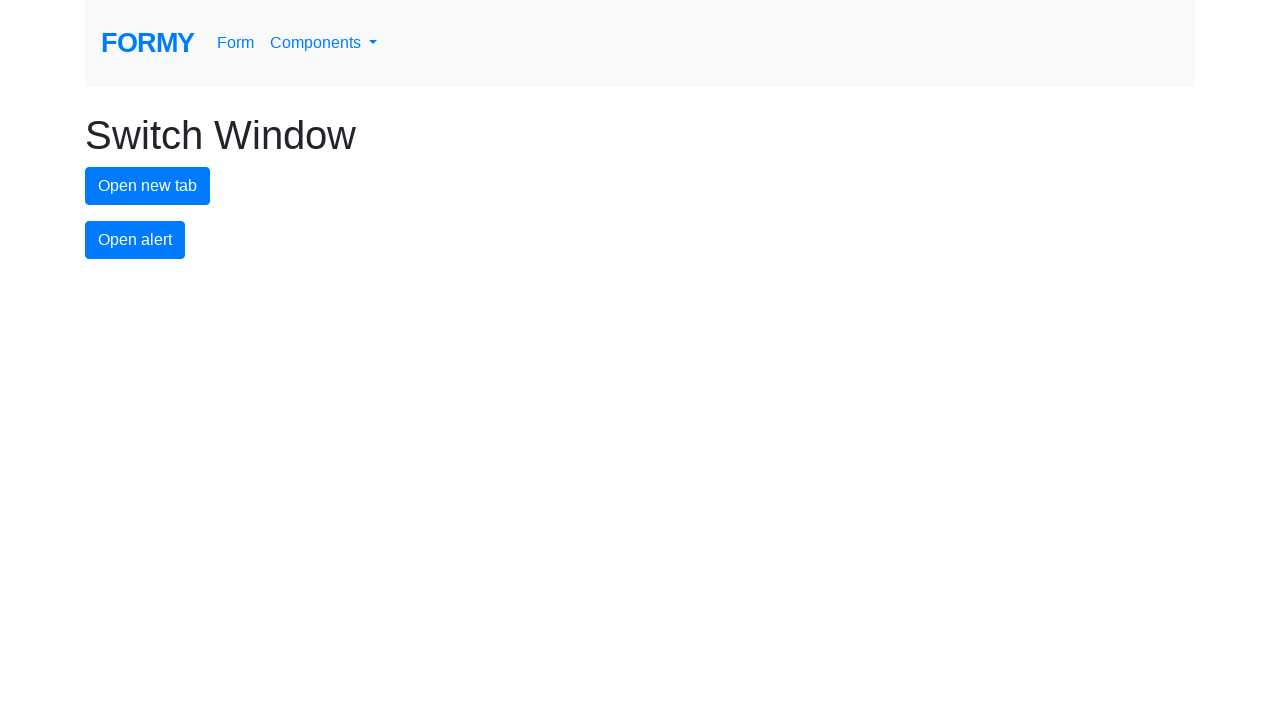

Clicked alert button to trigger alert dialog at (135, 240) on #alert-button
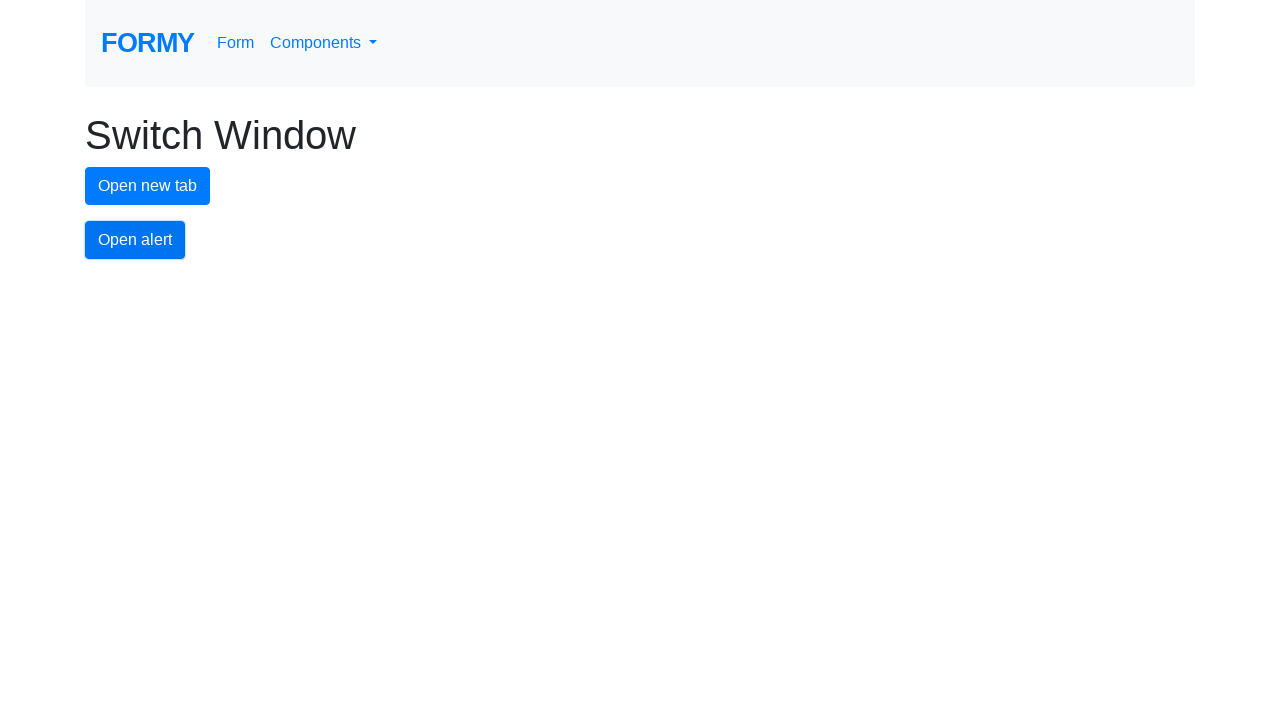

Set up dialog handler to accept alerts
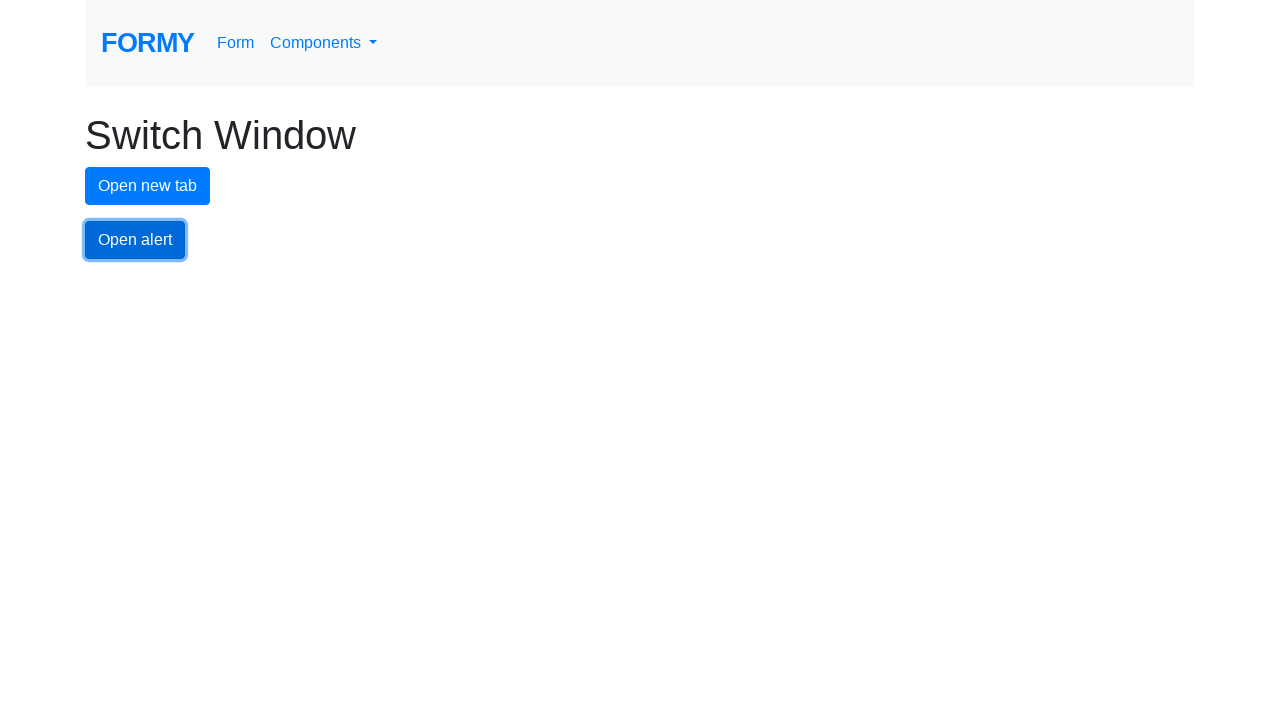

Registered one-time dialog handler
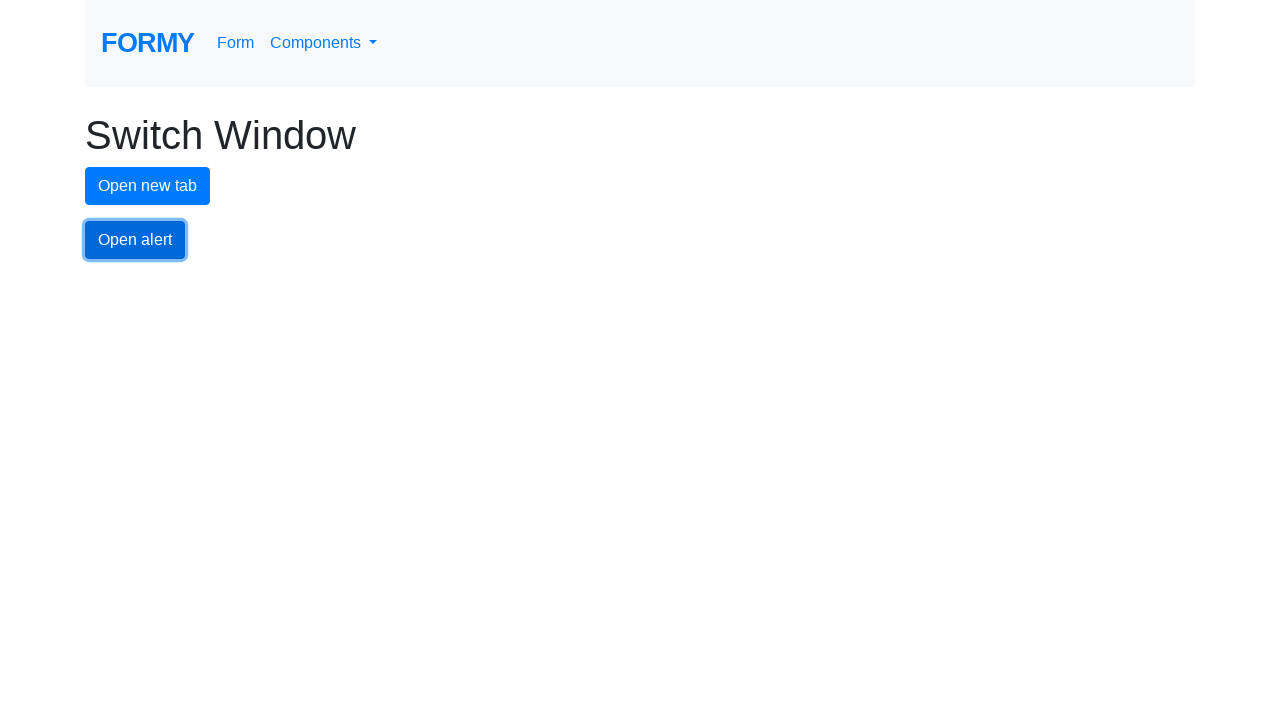

Clicked alert button again and accepted the triggered alert at (135, 240) on #alert-button
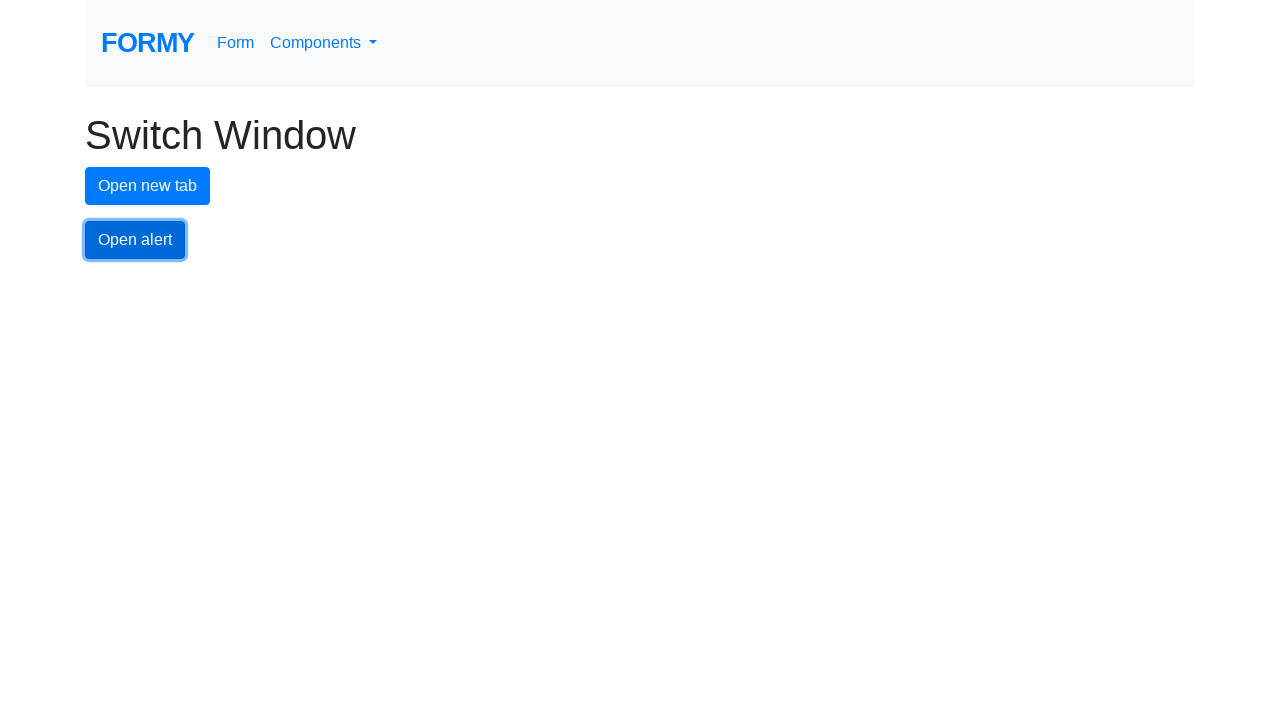

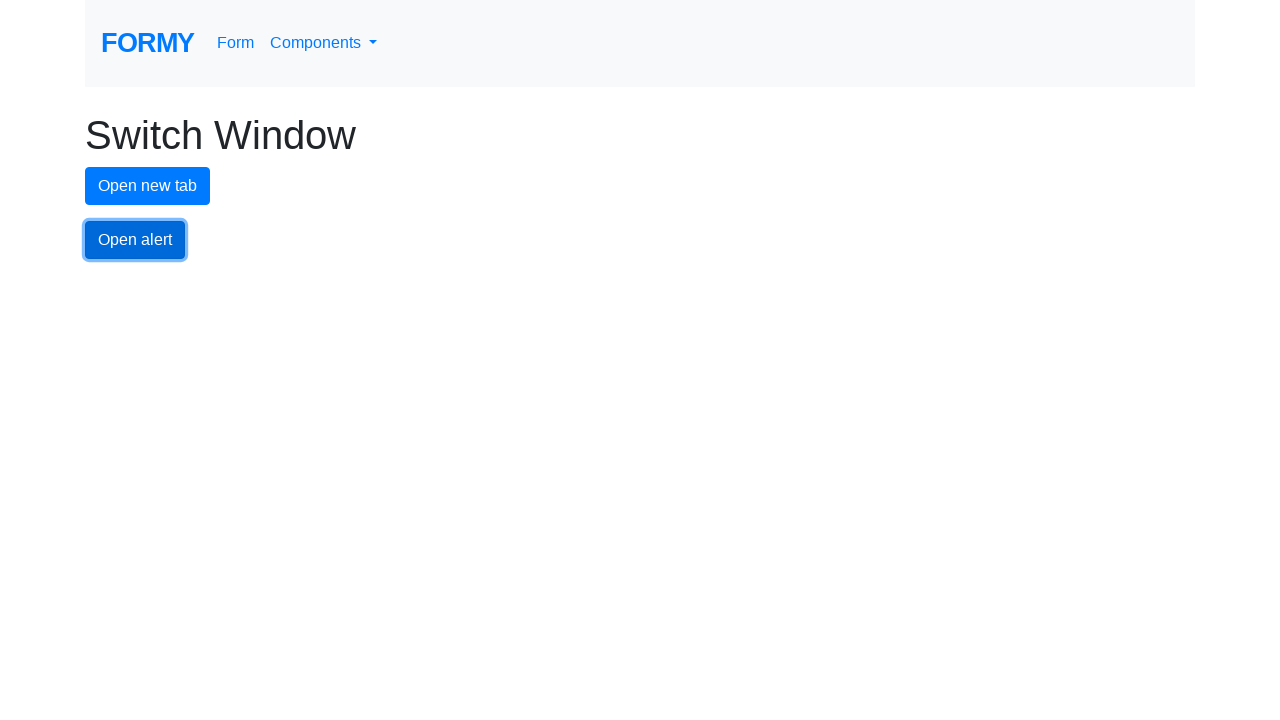